Tests keyboard actions by typing text in uppercase using SHIFT key modifier into a first name input field

Starting URL: https://awesomeqa.com/practice.html

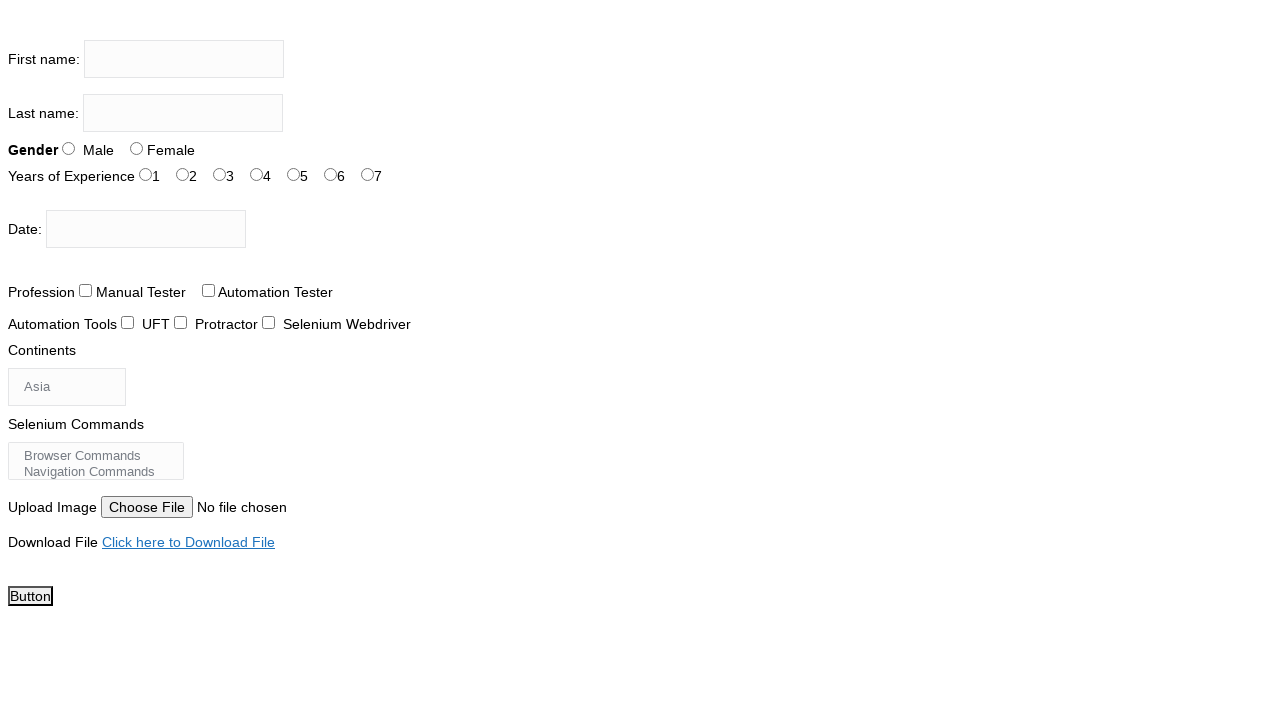

Navigated to practice form page
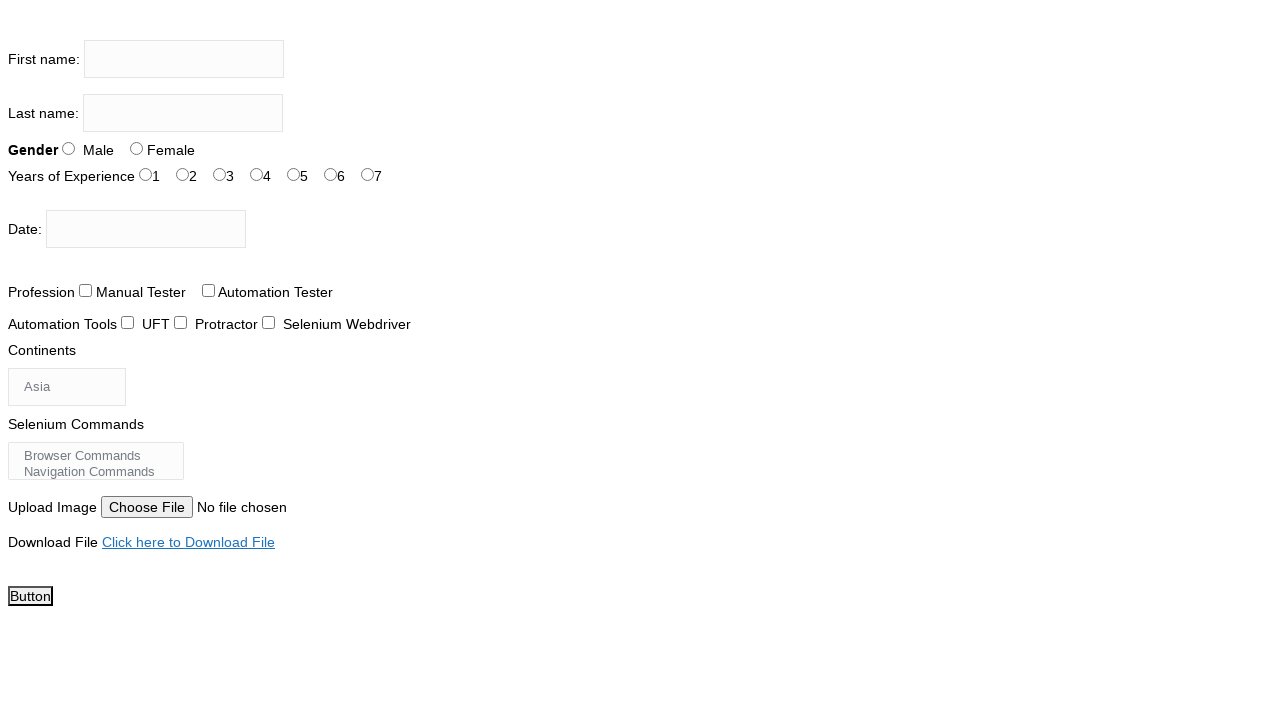

Typed 'THE TESTING ACADEMY' in uppercase into first name input field using SHIFT key modifier on input[name='firstname']
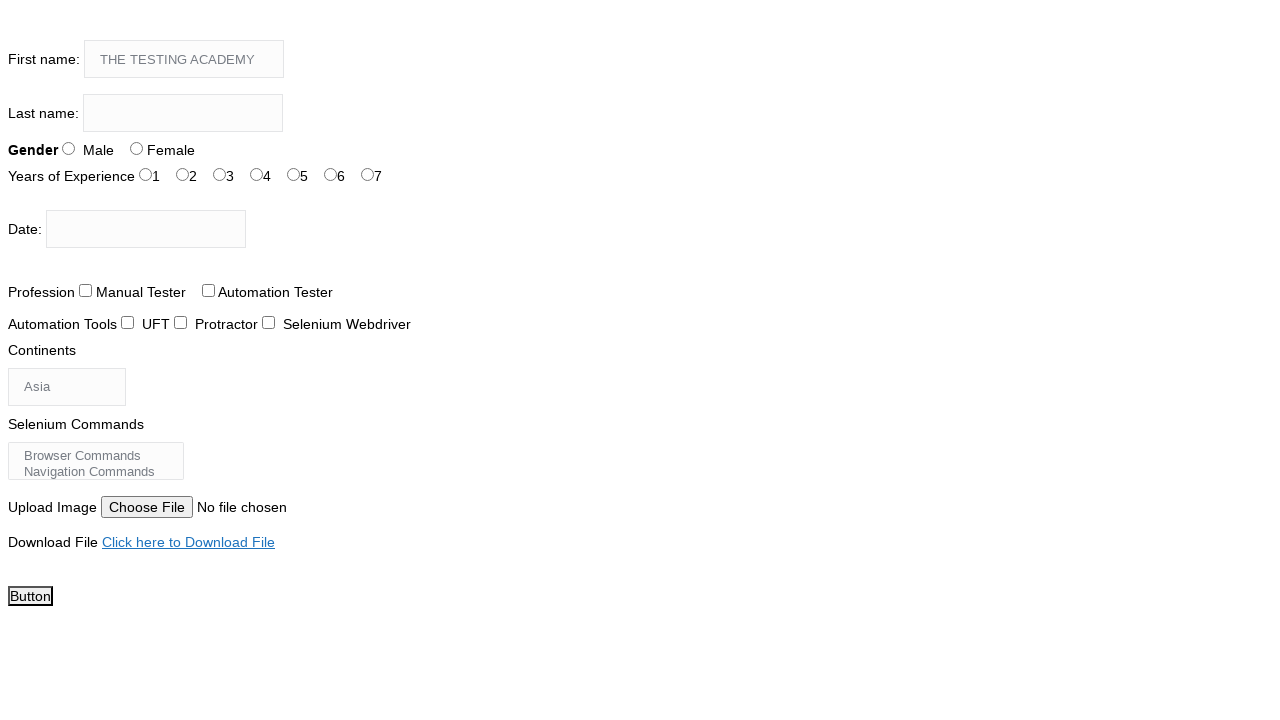

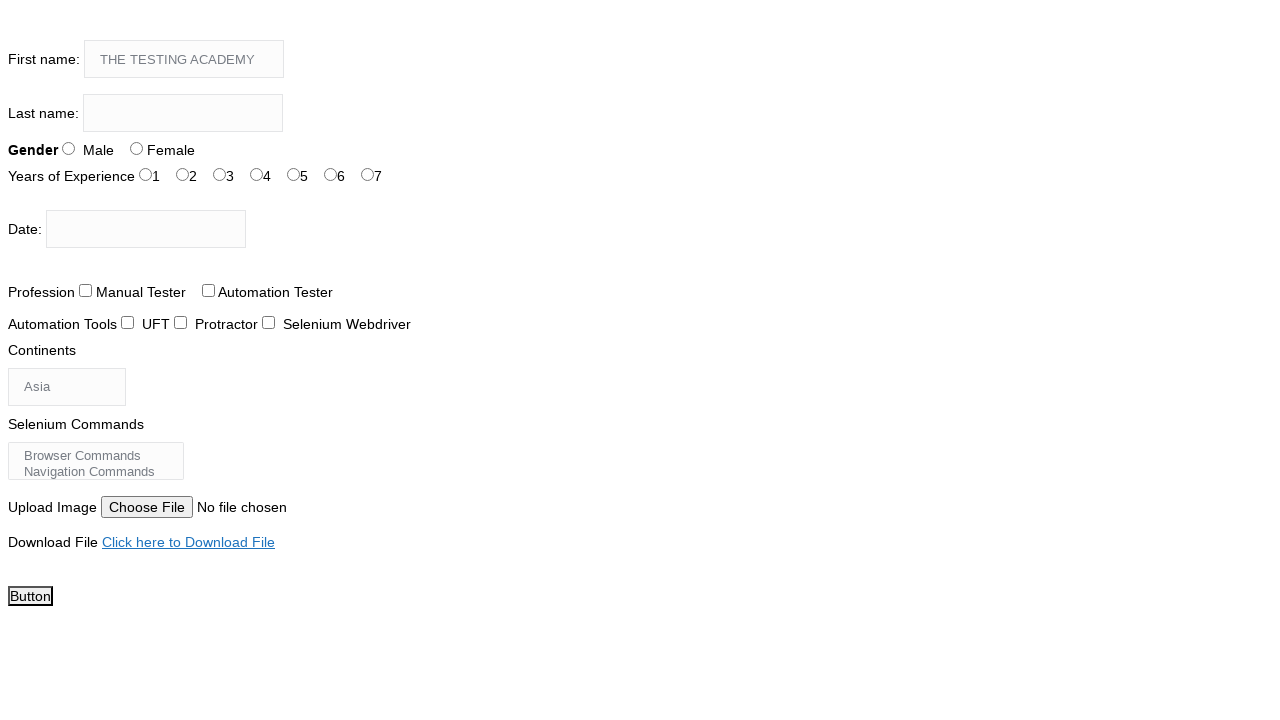